Navigates to the Python website, clicks on the Events link, and verifies that upcoming events are displayed

Starting URL: https://www.python.org/

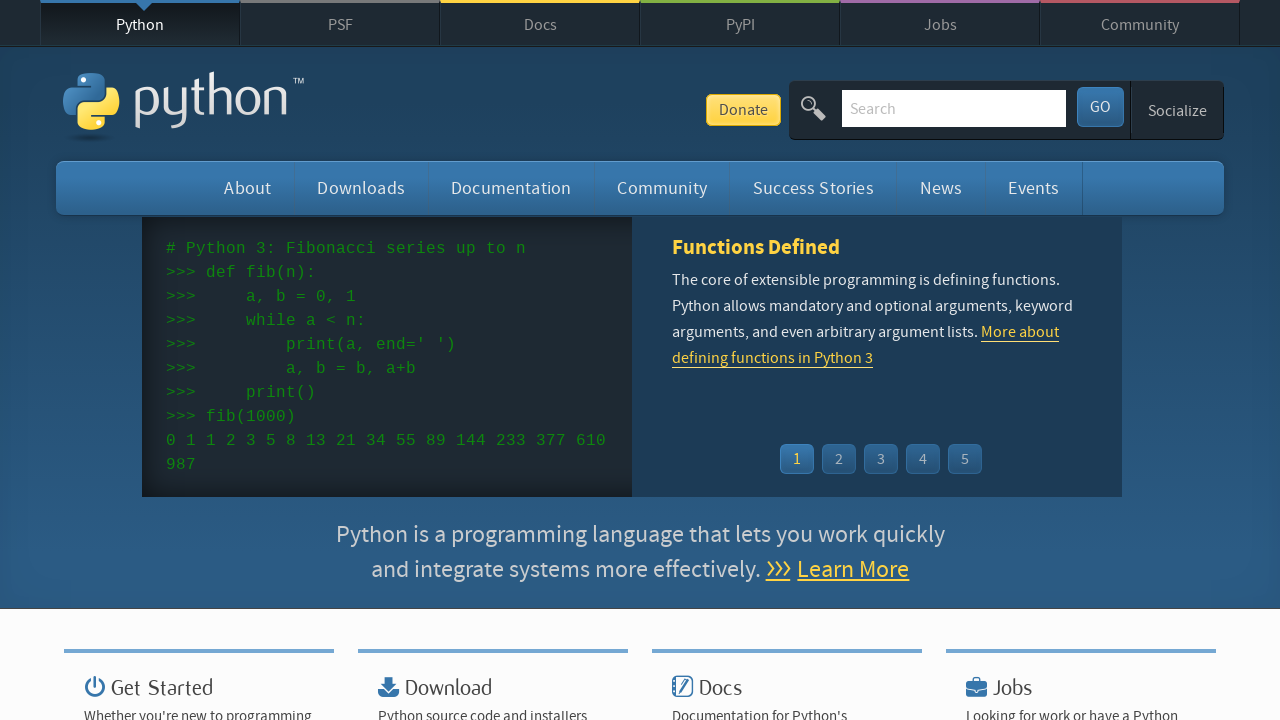

Navigated to Python website homepage
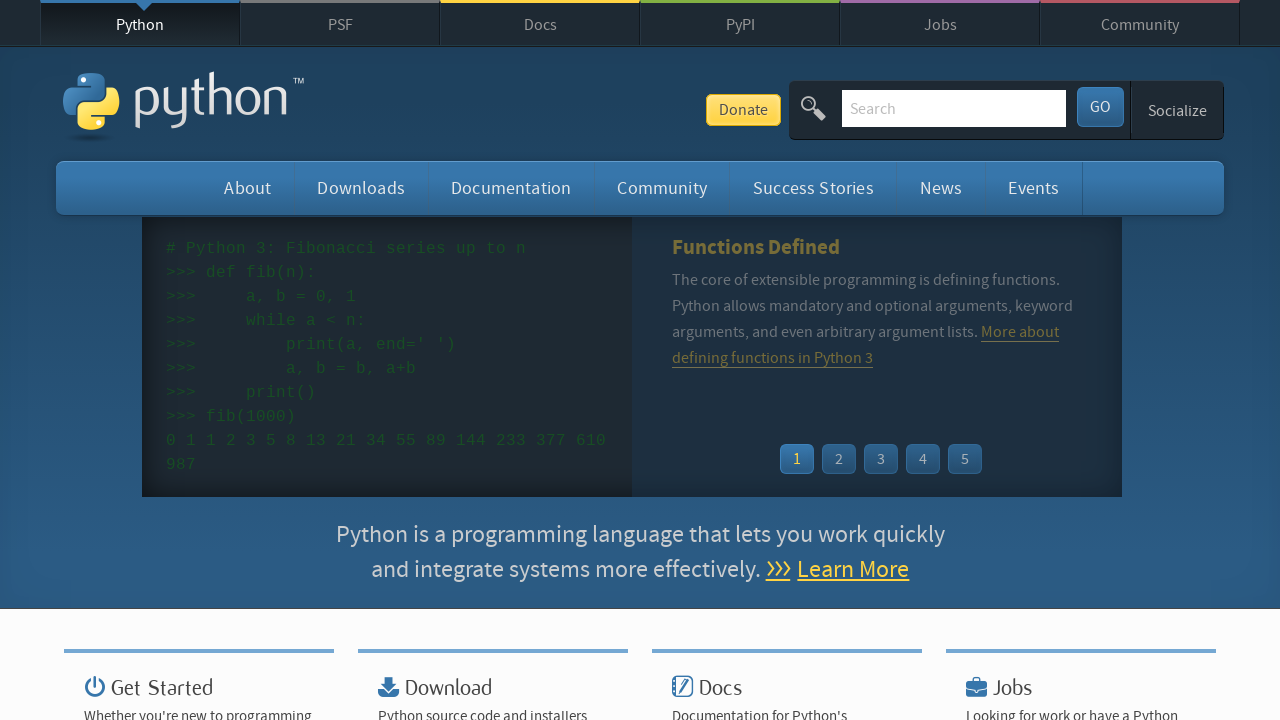

Clicked on the Events link at (1034, 188) on xpath=//li[@id='events']//a
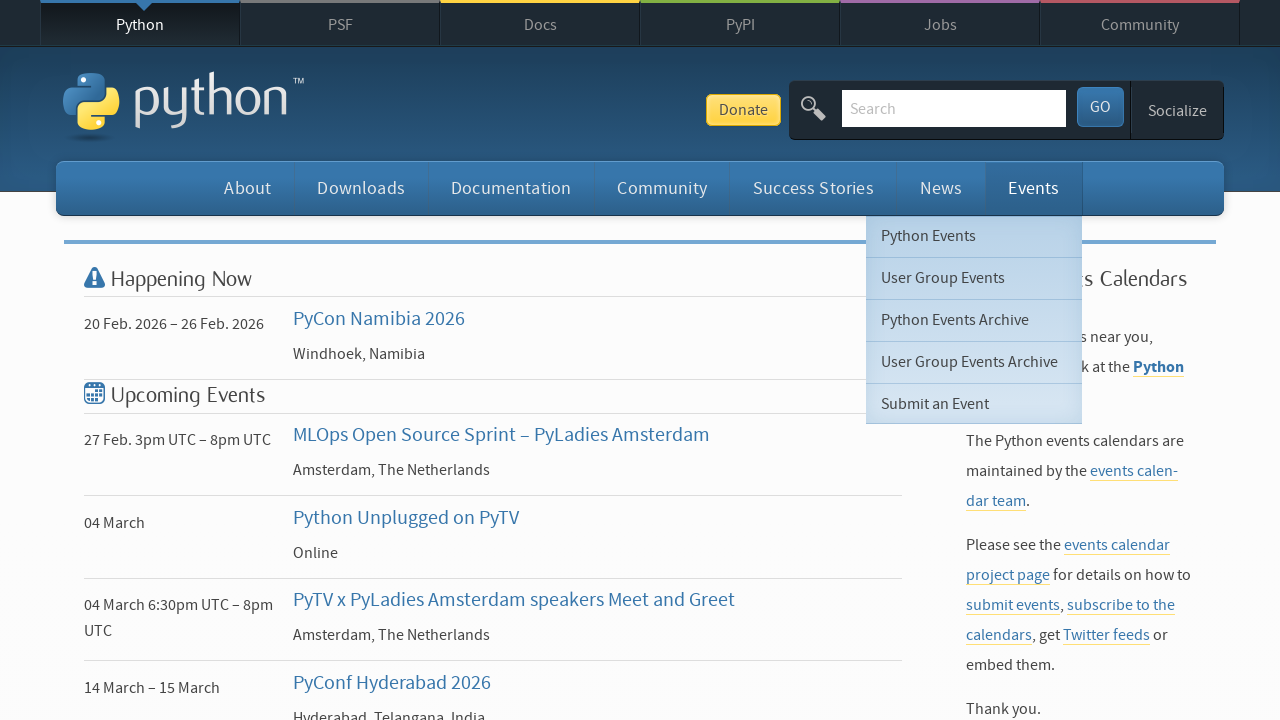

Upcoming events list loaded
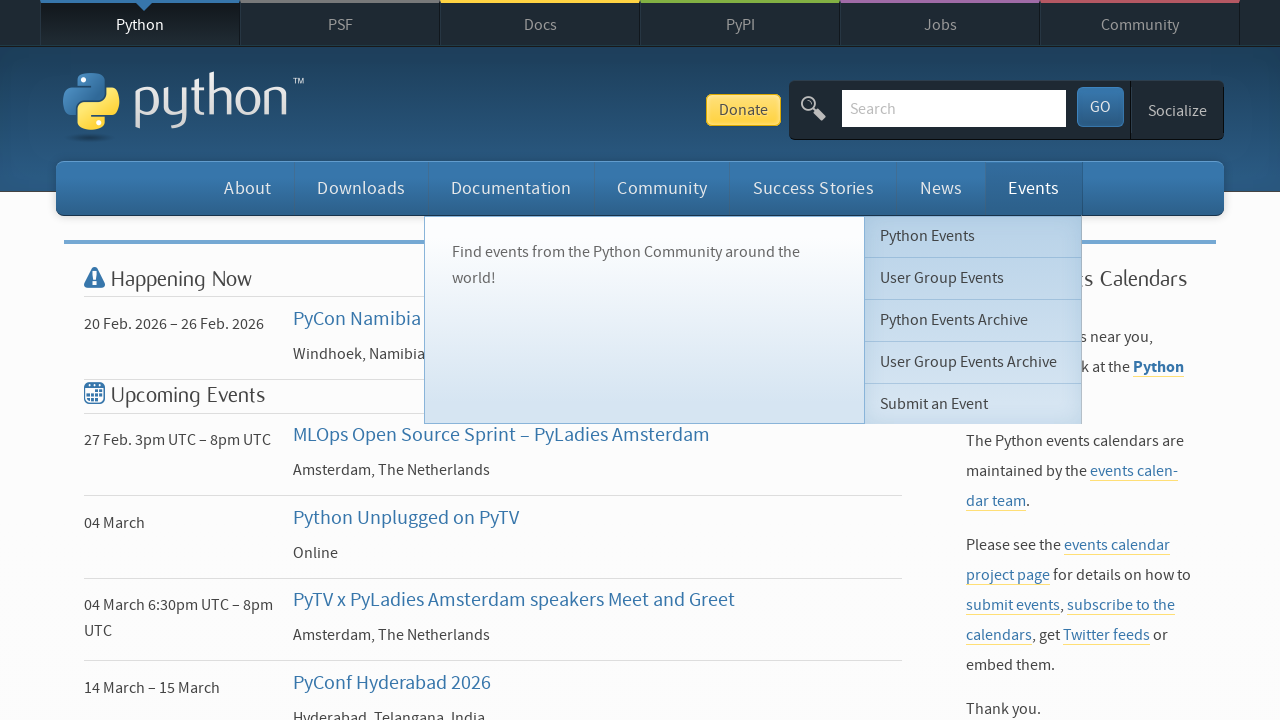

Verified that upcoming event names are displayed
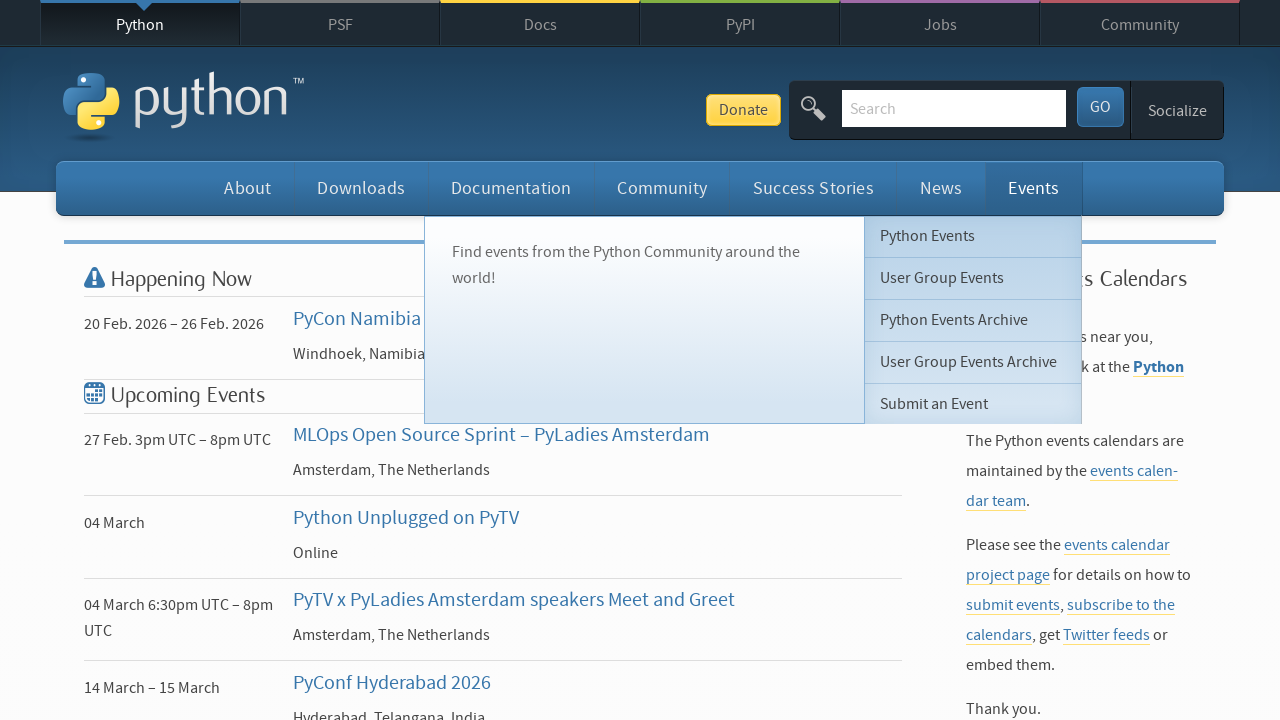

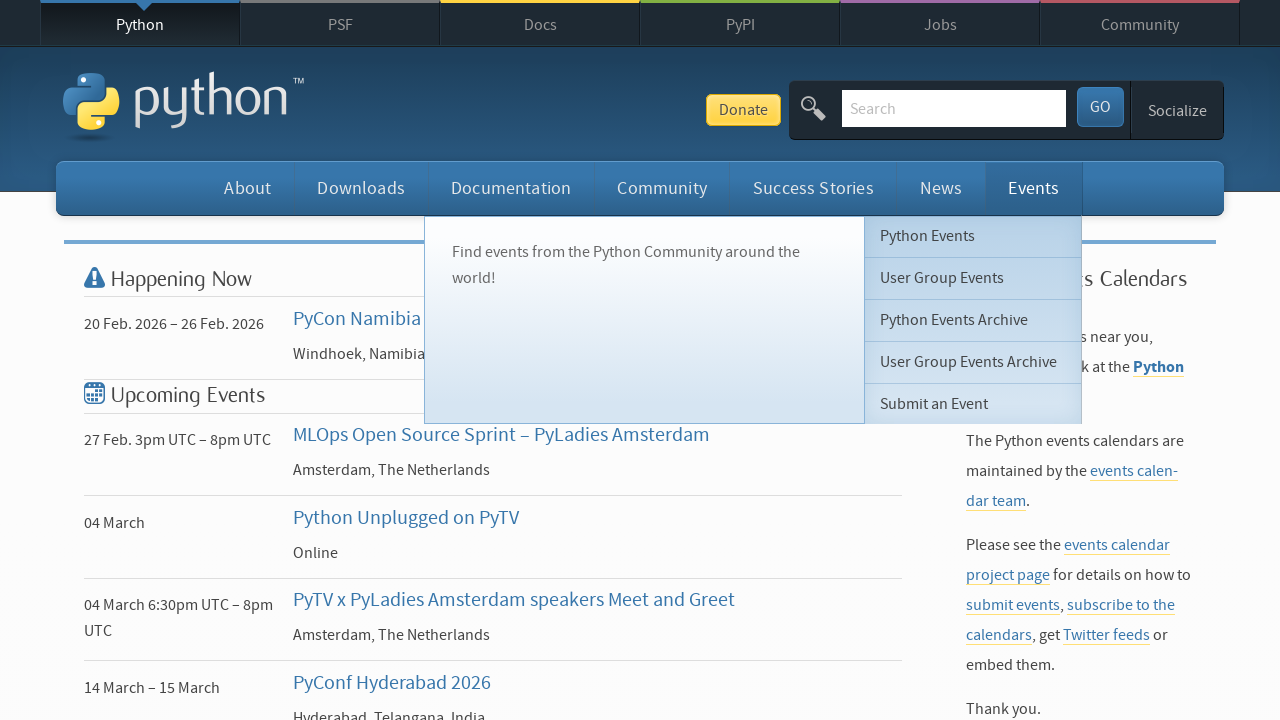